Tests marking all todo items as completed using the toggle all checkbox

Starting URL: https://demo.playwright.dev/todomvc

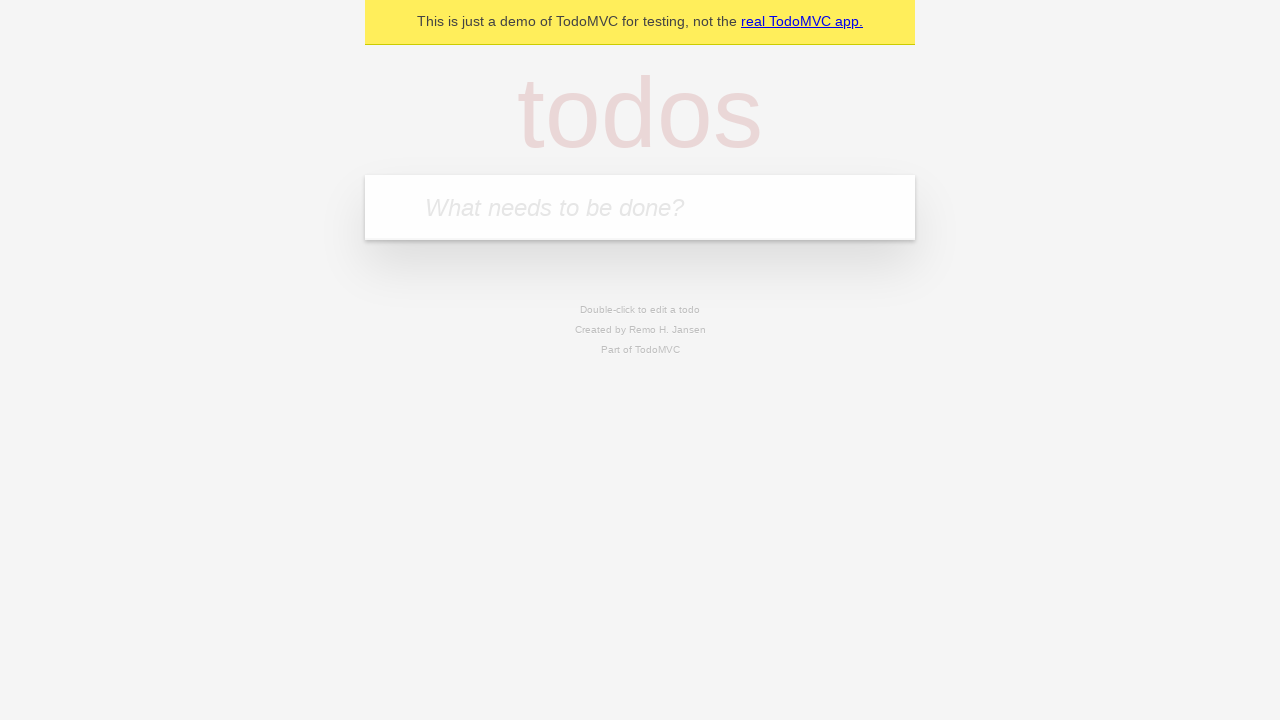

Filled input field with first todo item 'buy some cheese' on internal:attr=[placeholder="What needs to be done?"i]
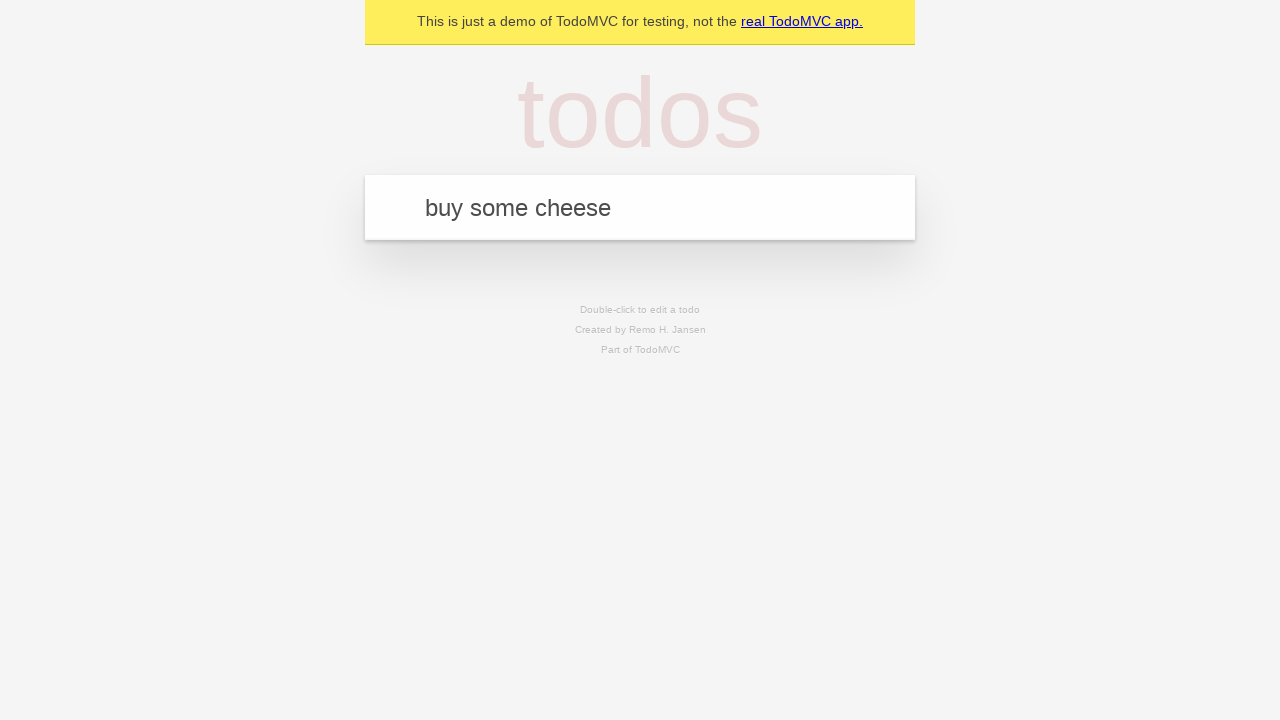

Pressed Enter to add first todo item on internal:attr=[placeholder="What needs to be done?"i]
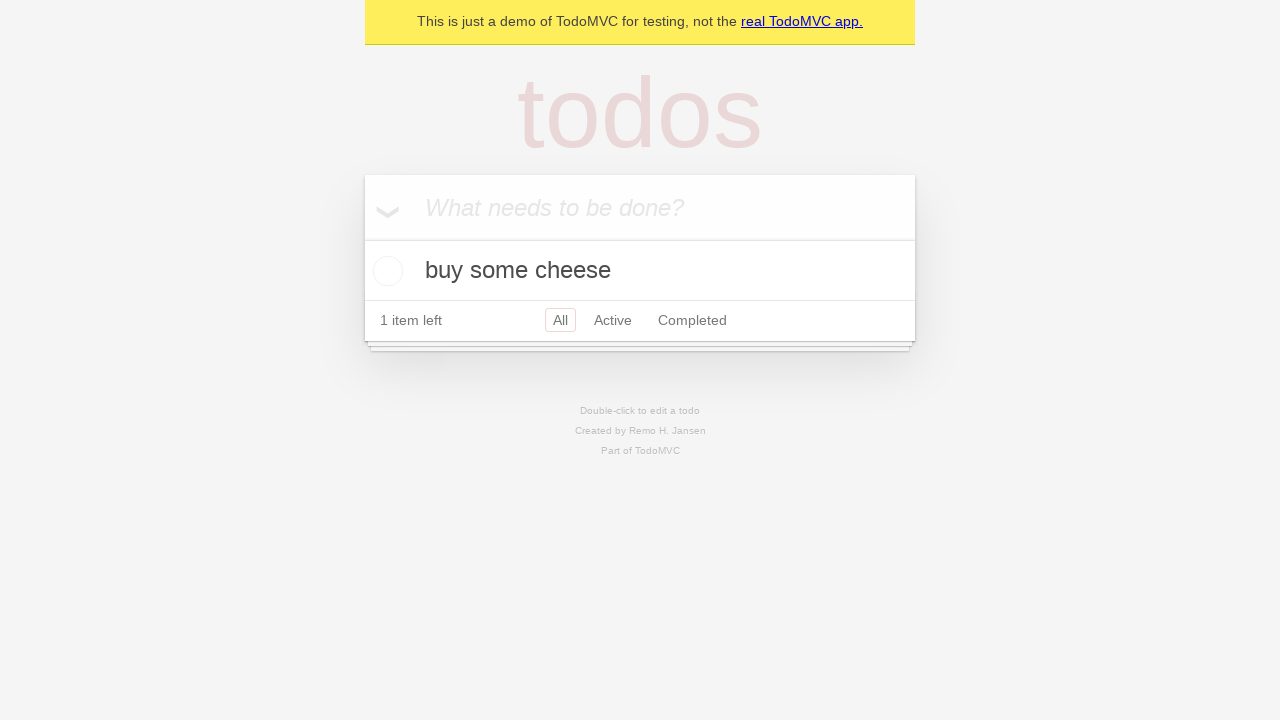

Filled input field with second todo item 'feed the cat' on internal:attr=[placeholder="What needs to be done?"i]
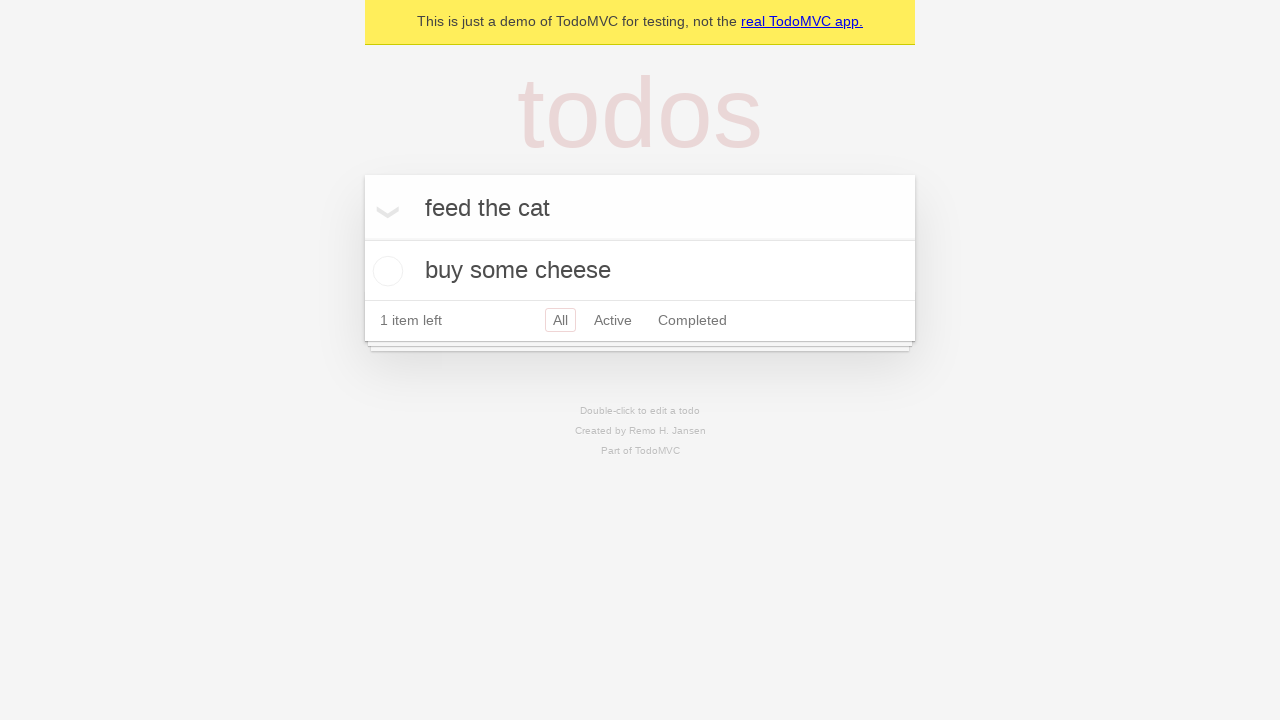

Pressed Enter to add second todo item on internal:attr=[placeholder="What needs to be done?"i]
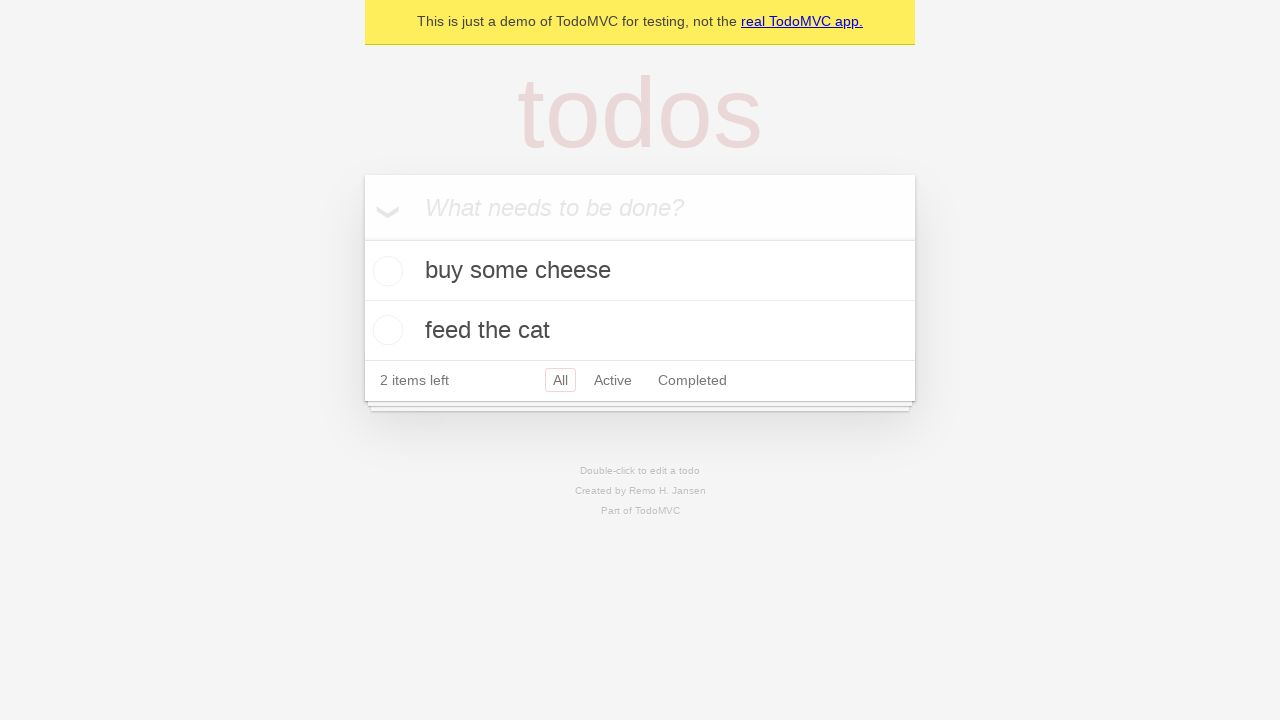

Filled input field with third todo item 'book a doctors appointment' on internal:attr=[placeholder="What needs to be done?"i]
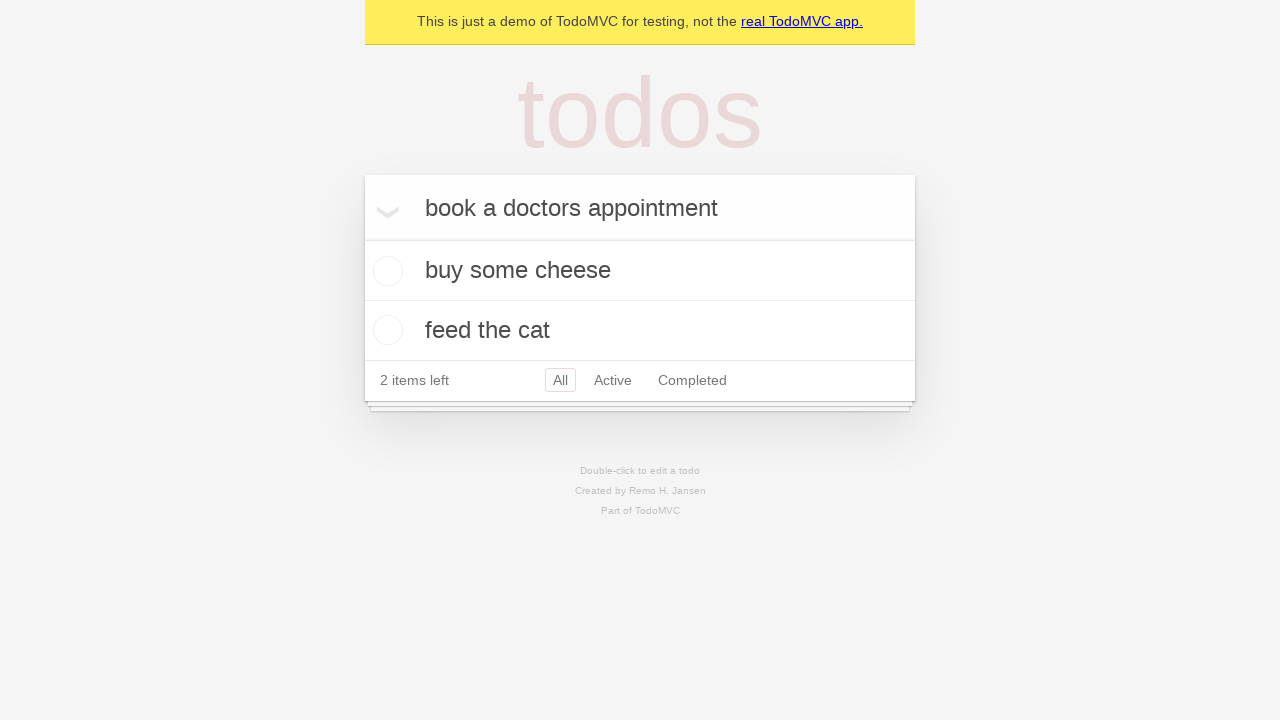

Pressed Enter to add third todo item on internal:attr=[placeholder="What needs to be done?"i]
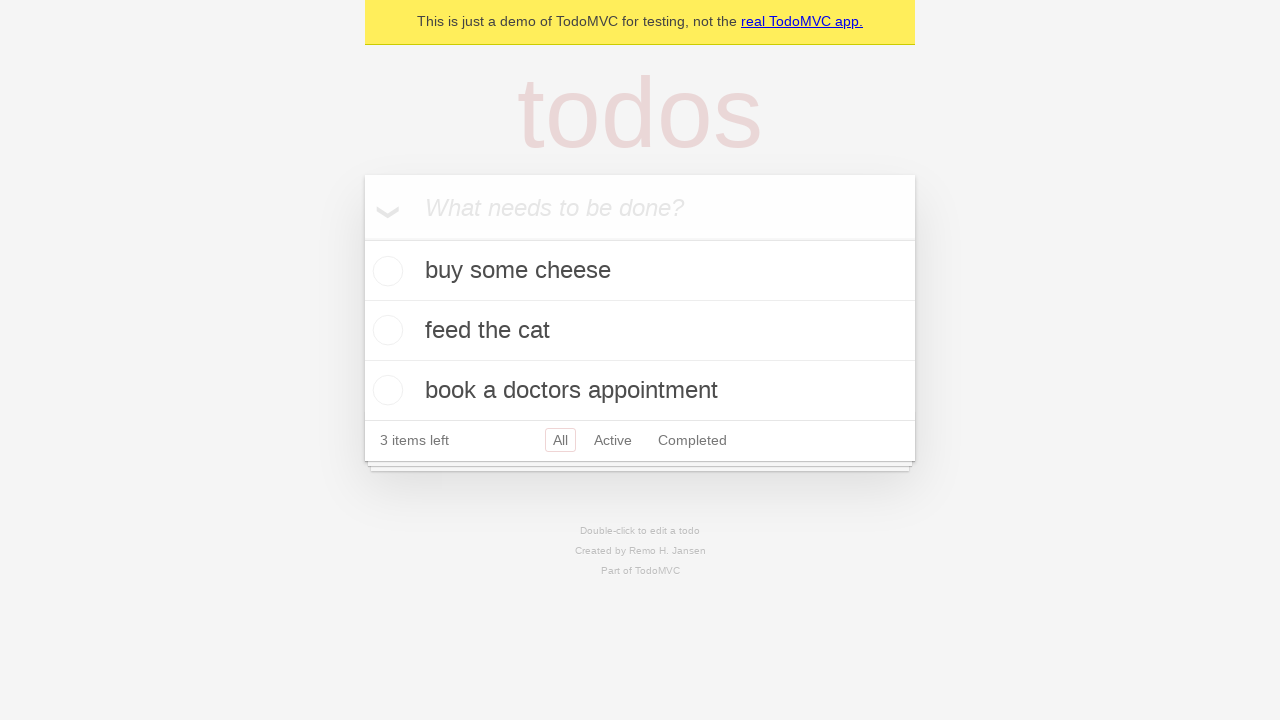

Clicked 'Mark all as complete' checkbox to mark all todo items as completed at (362, 238) on internal:label="Mark all as complete"i
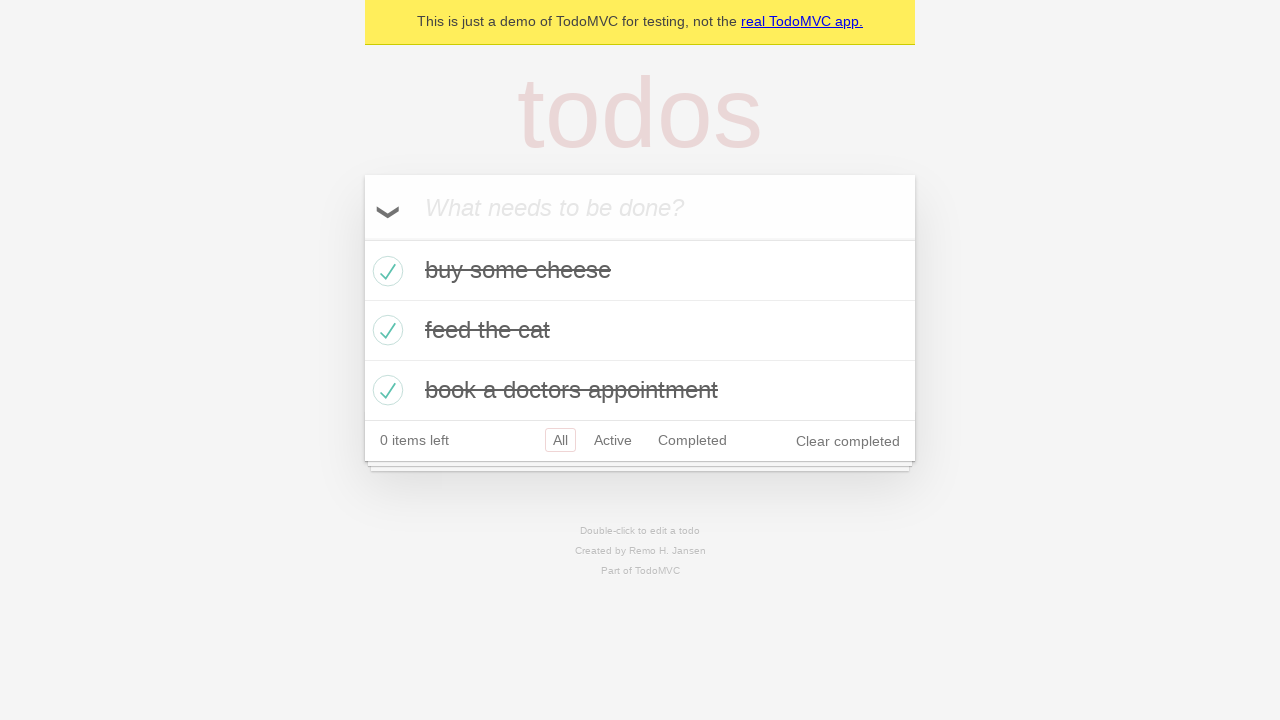

Verified that todo items are displayed with completed state
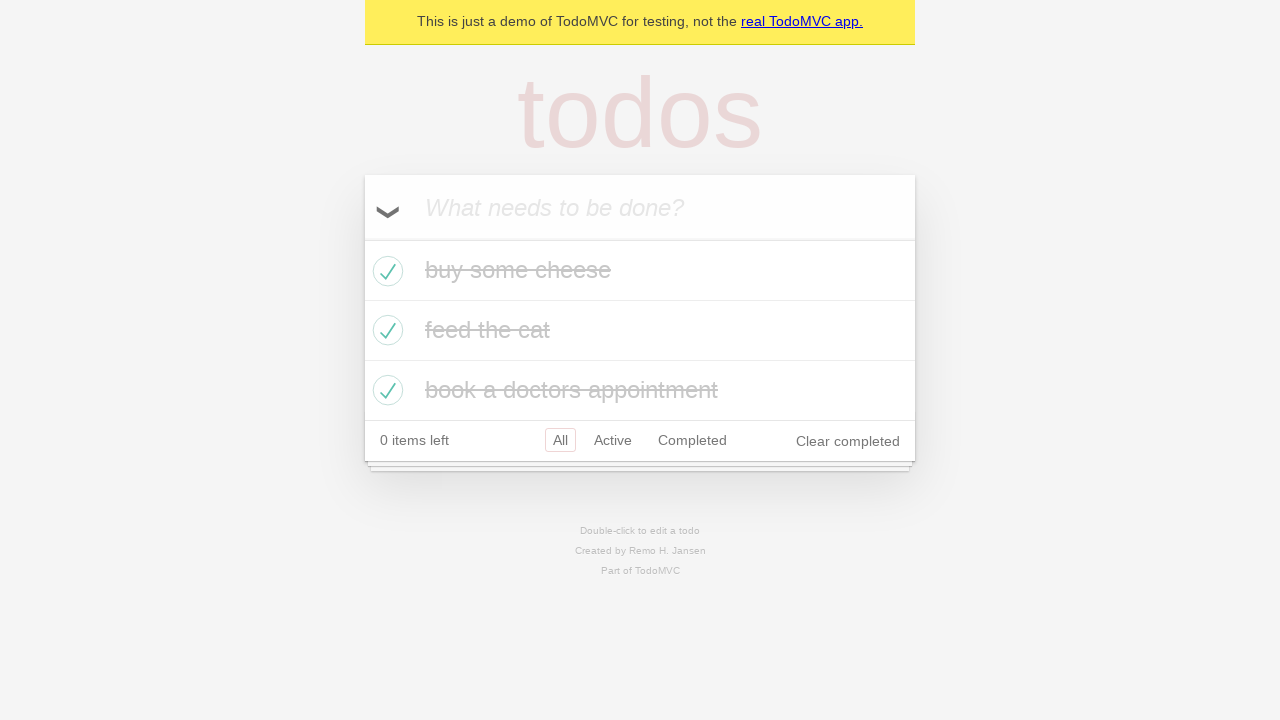

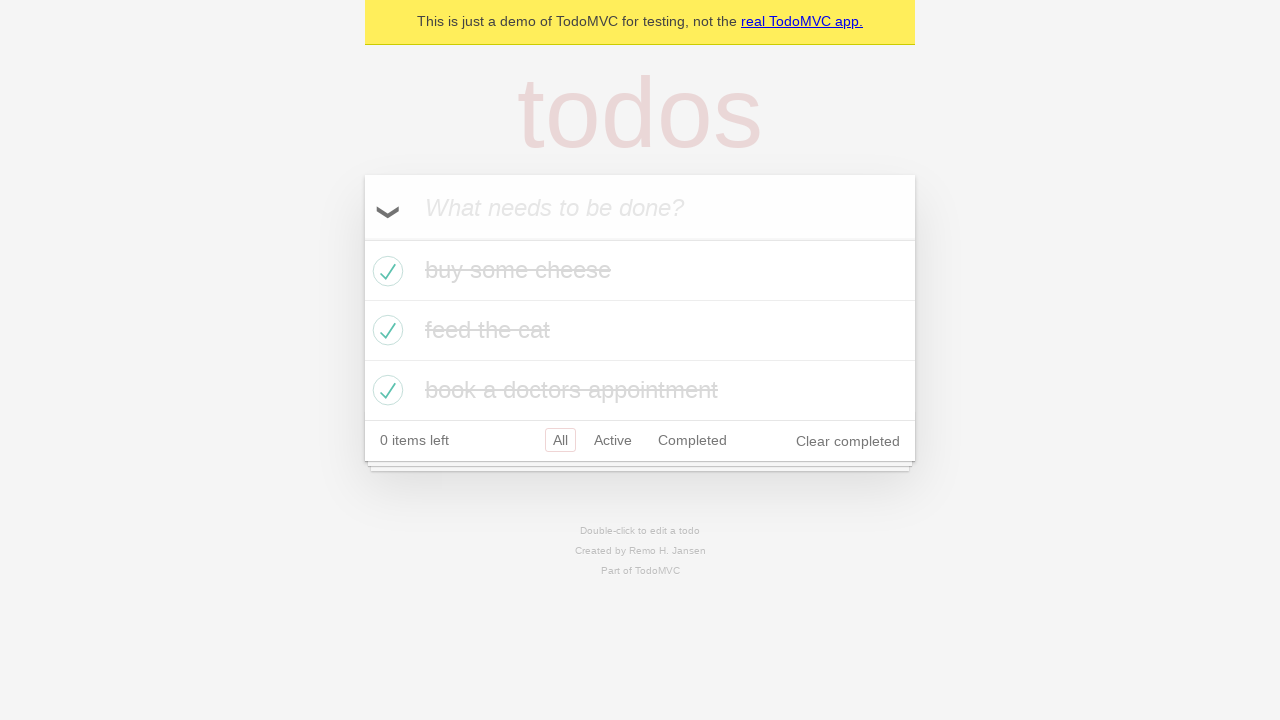